Tests navigation using link text locators by clicking on BMI Calculator link, navigating back, then clicking on Sales Tax link

Starting URL: https://www.calculator.net

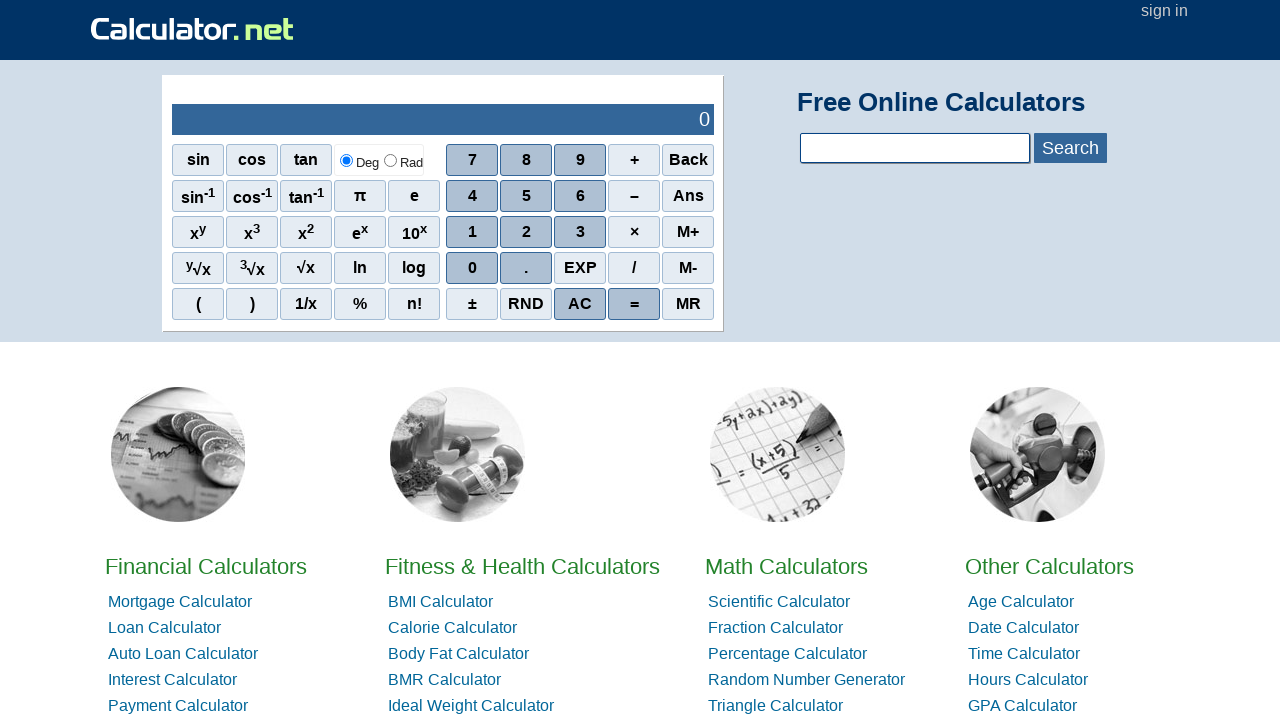

Clicked on BMI Calculator link at (440, 602) on a:has-text('BMI Calculator')
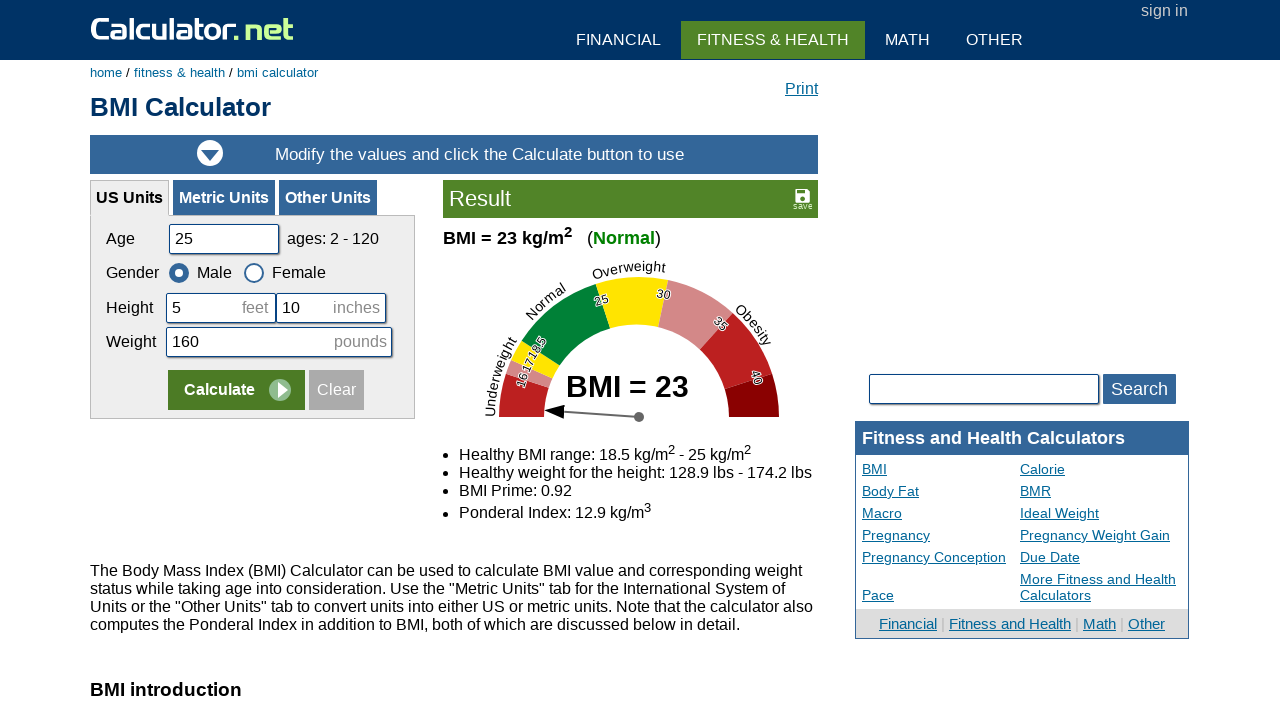

Navigated back to calculator.net main page
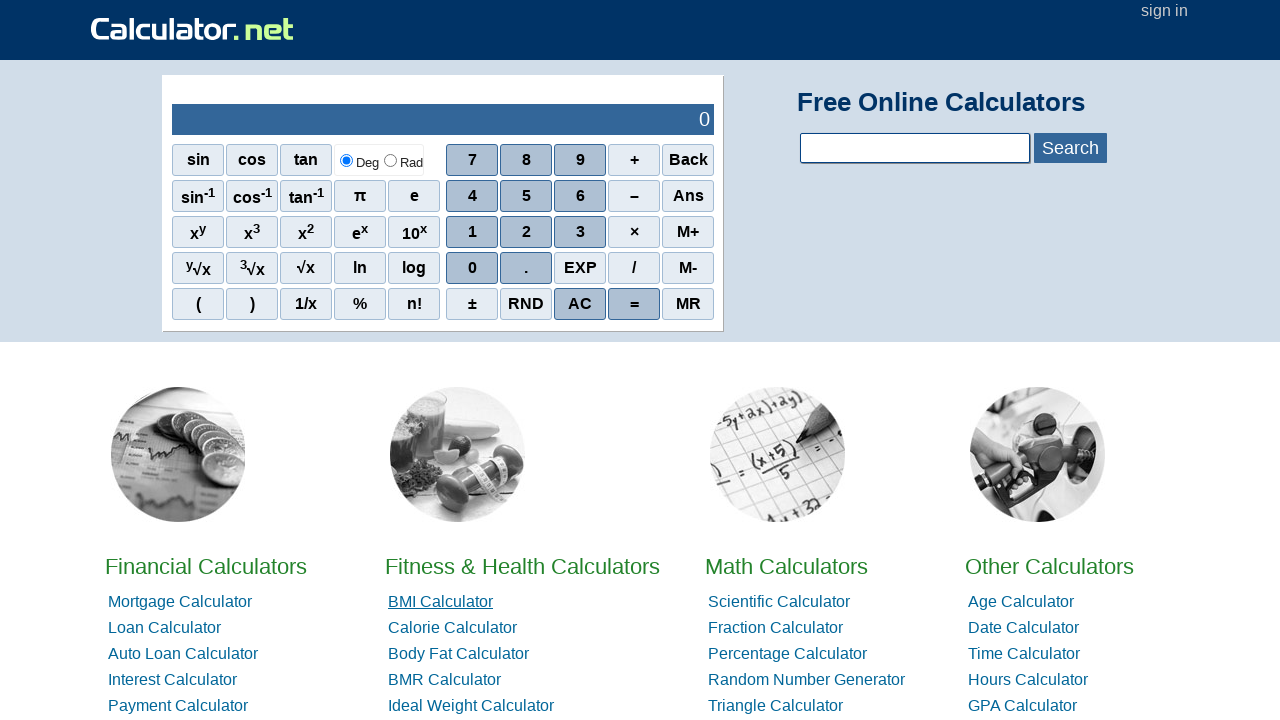

Clicked on Sales Tax link at (182, 360) on a:has-text('Sales Tax')
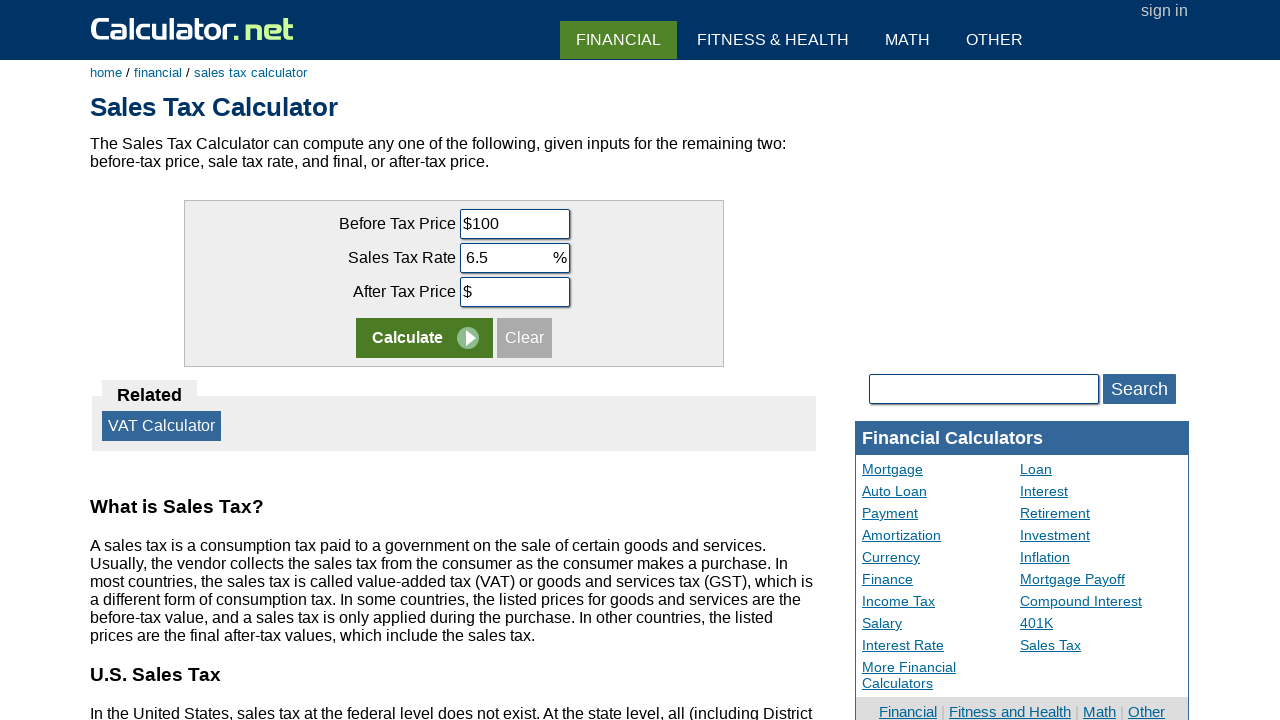

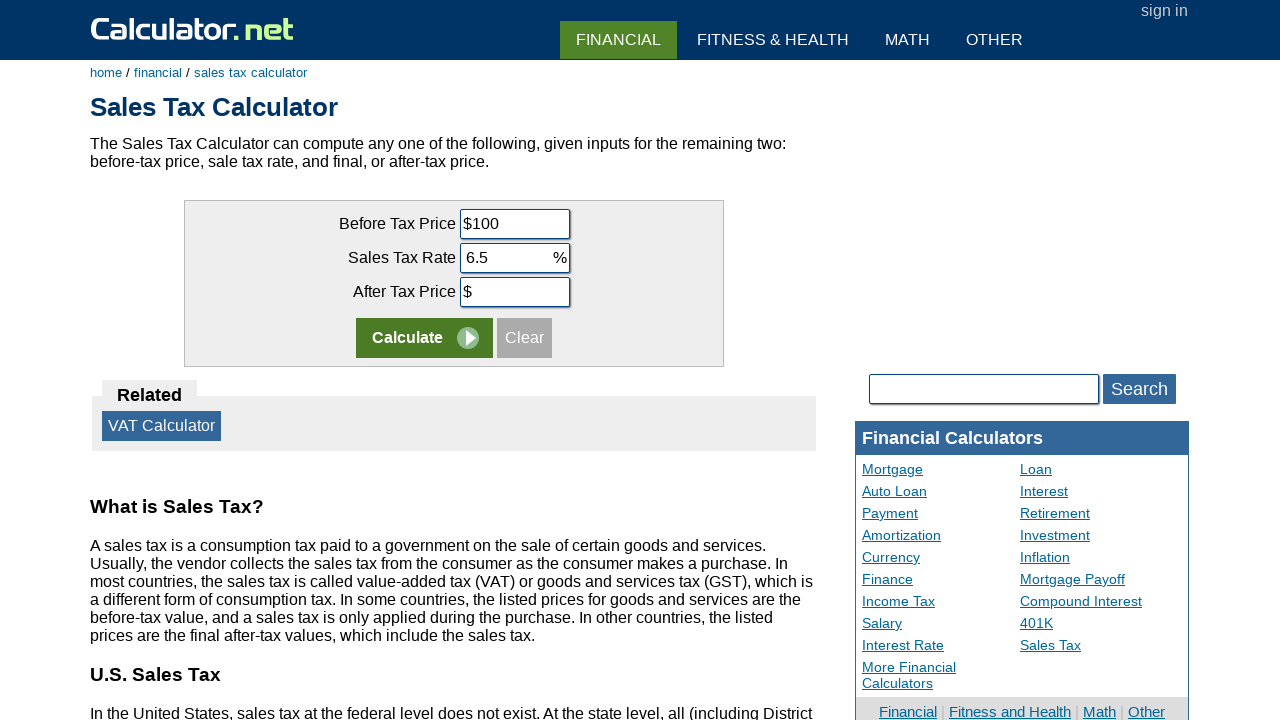